Tests the country dropdown selection on the OrangeHRM contact sales page by selecting India from the dropdown menu

Starting URL: https://www.orangehrm.com/en/contact-sales/

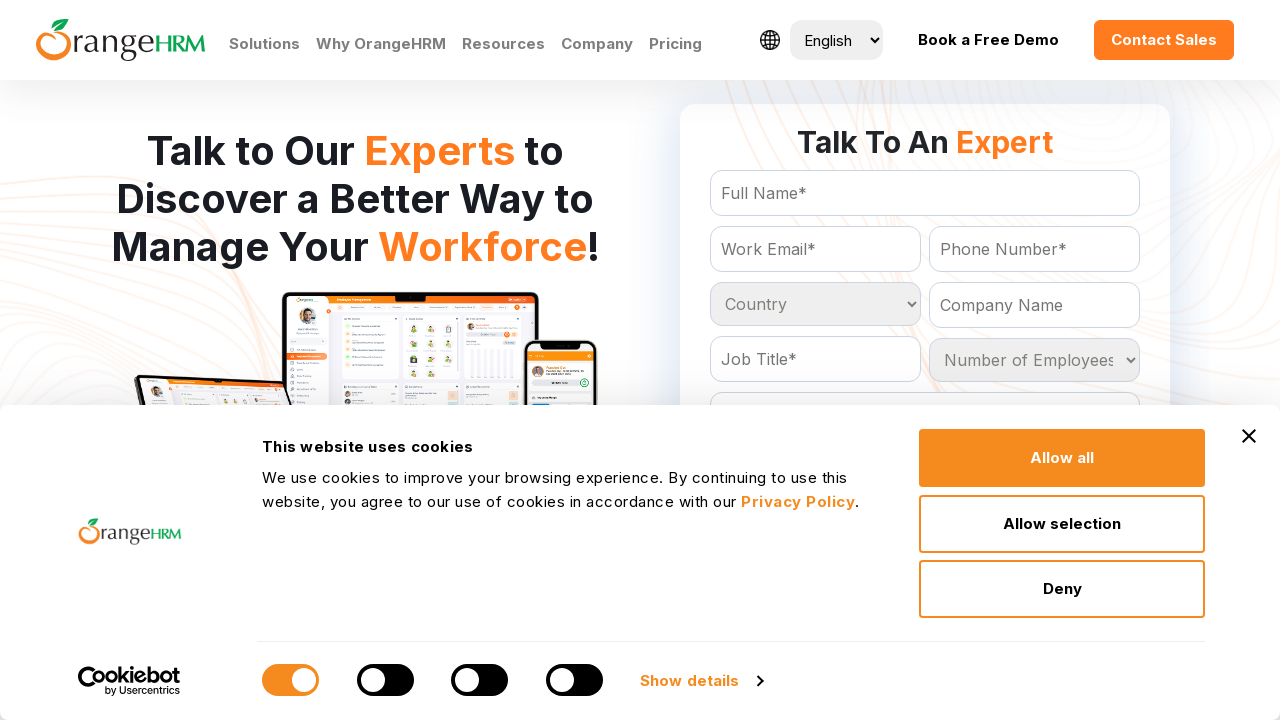

Selected 'India' from the Country dropdown menu on select[name='Country']
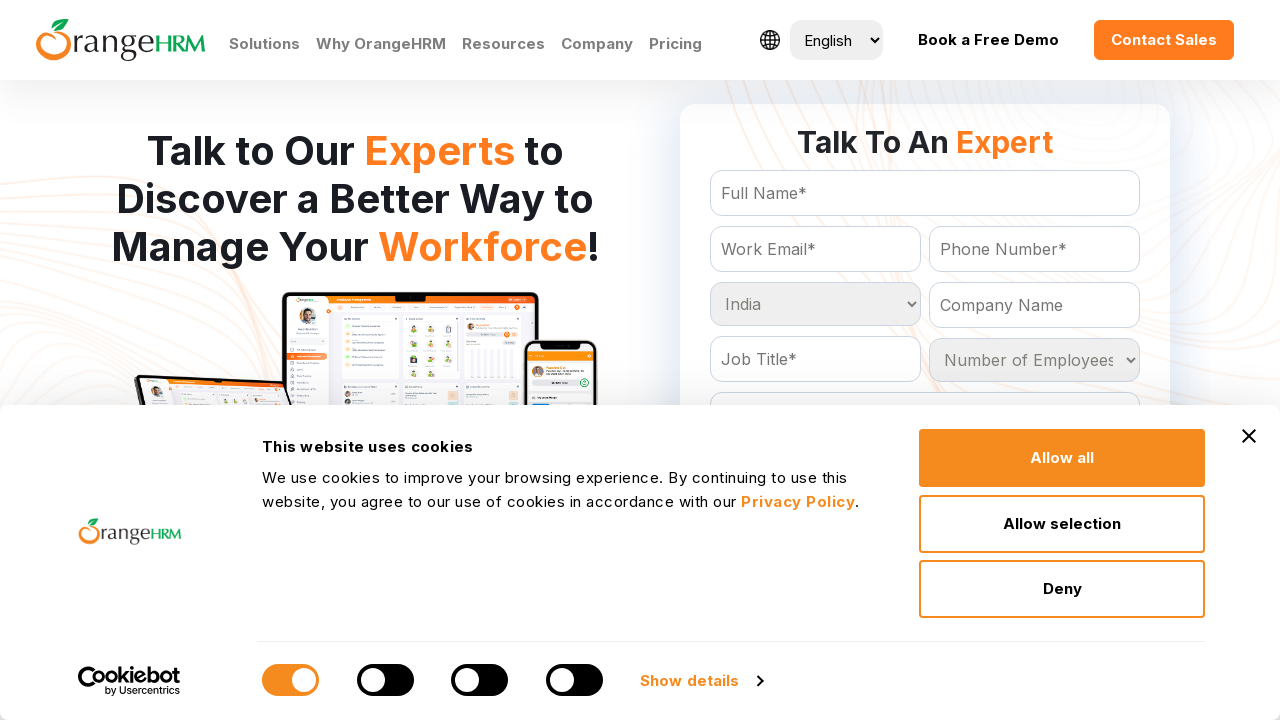

Waited 500ms for country selection to be applied
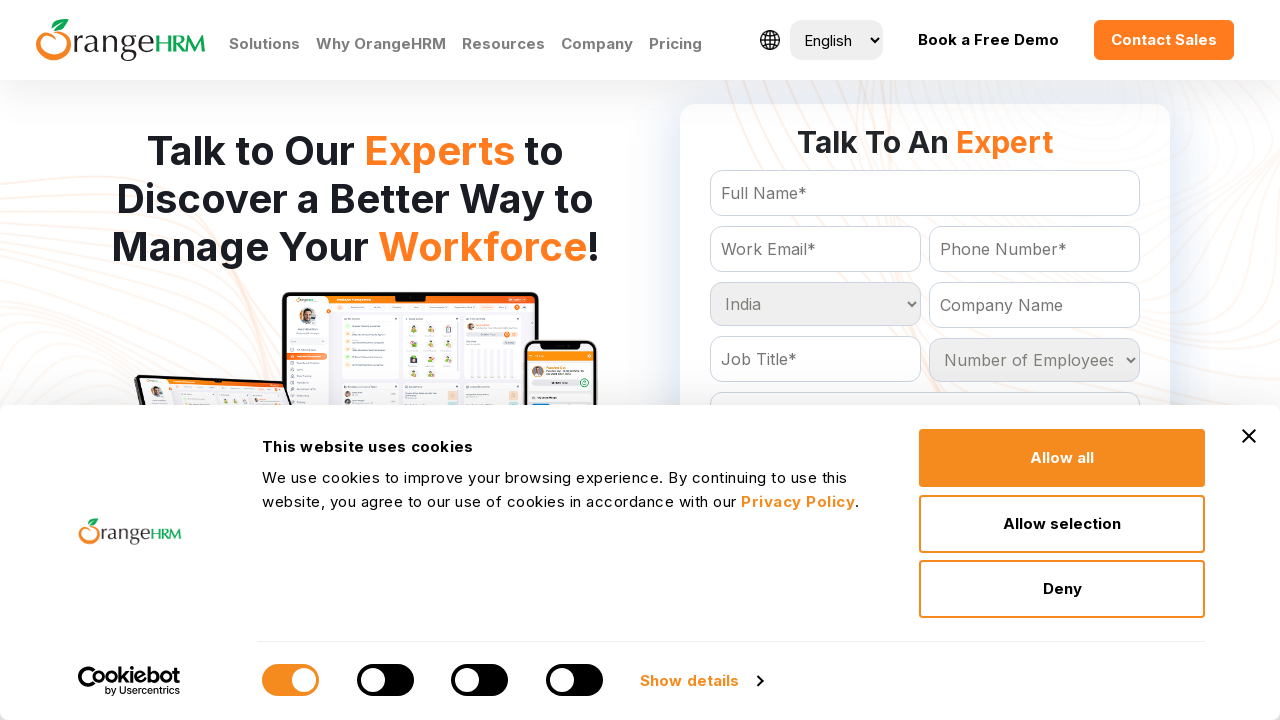

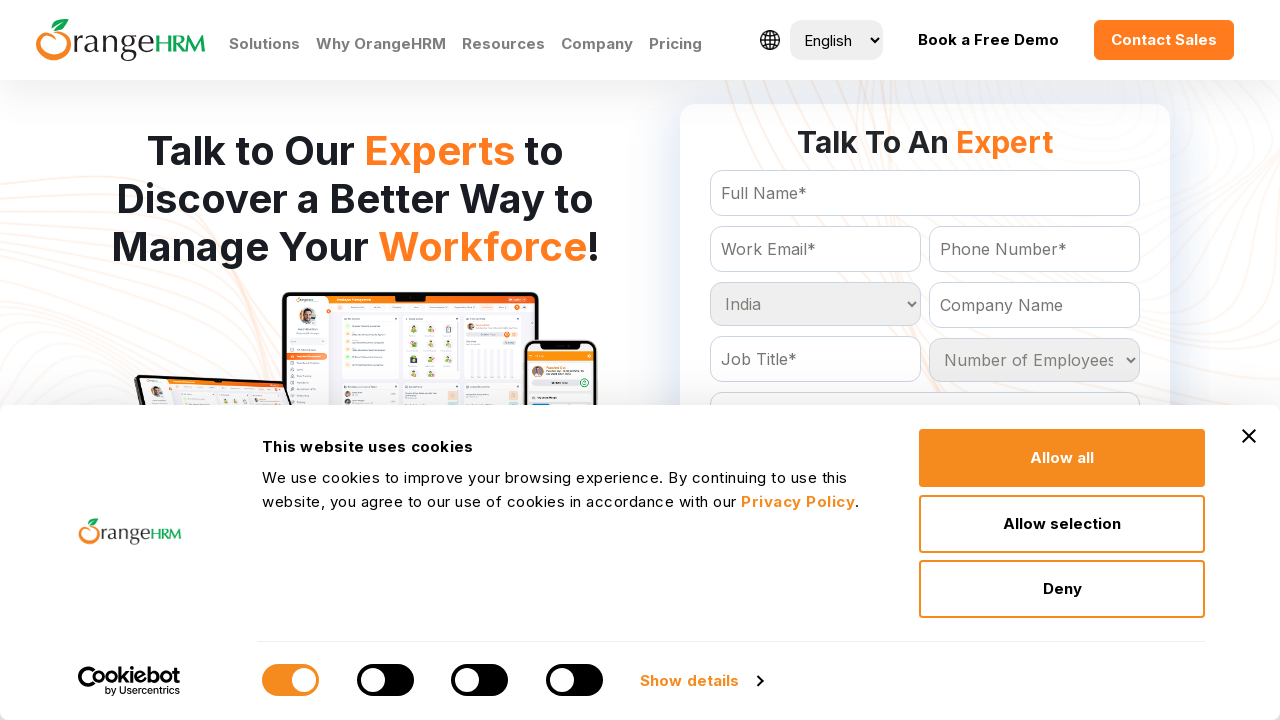